Tests opting out of A/B tests by adding an opt-out cookie after visiting the page, then refreshing to verify the page shows "No A/B Test" heading.

Starting URL: http://the-internet.herokuapp.com/abtest

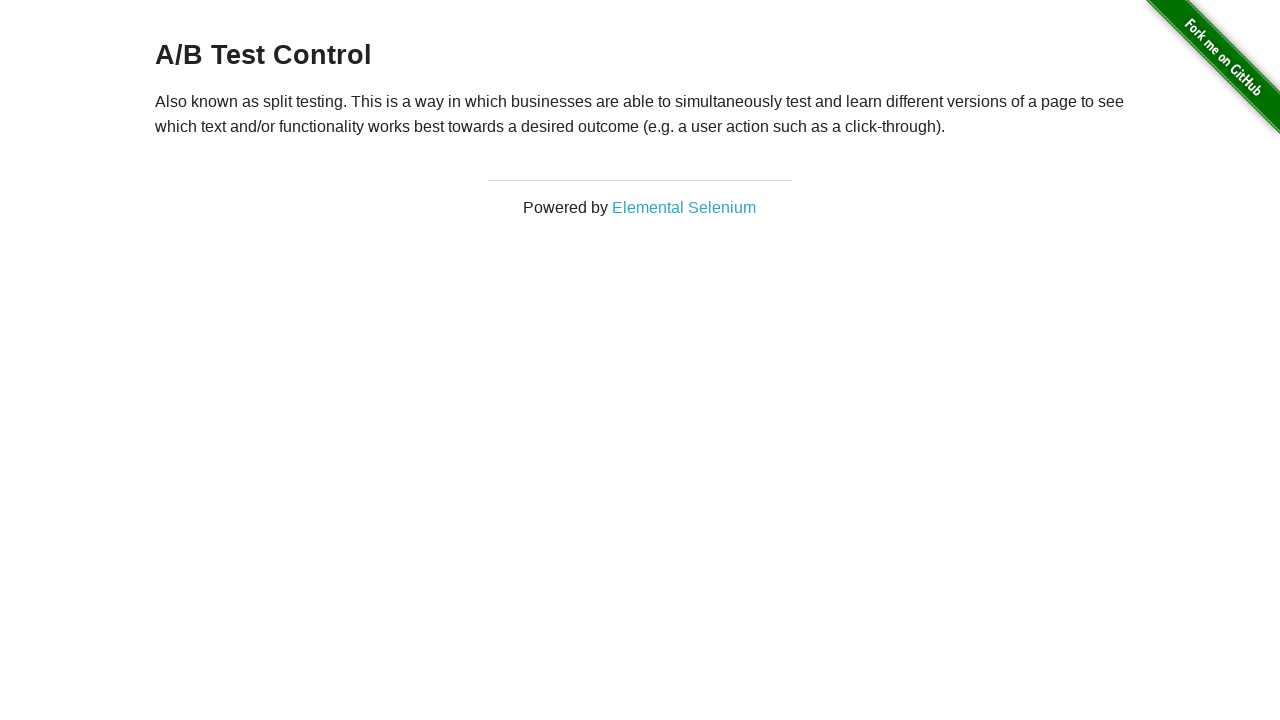

Retrieved h3 heading text to verify initial A/B test group
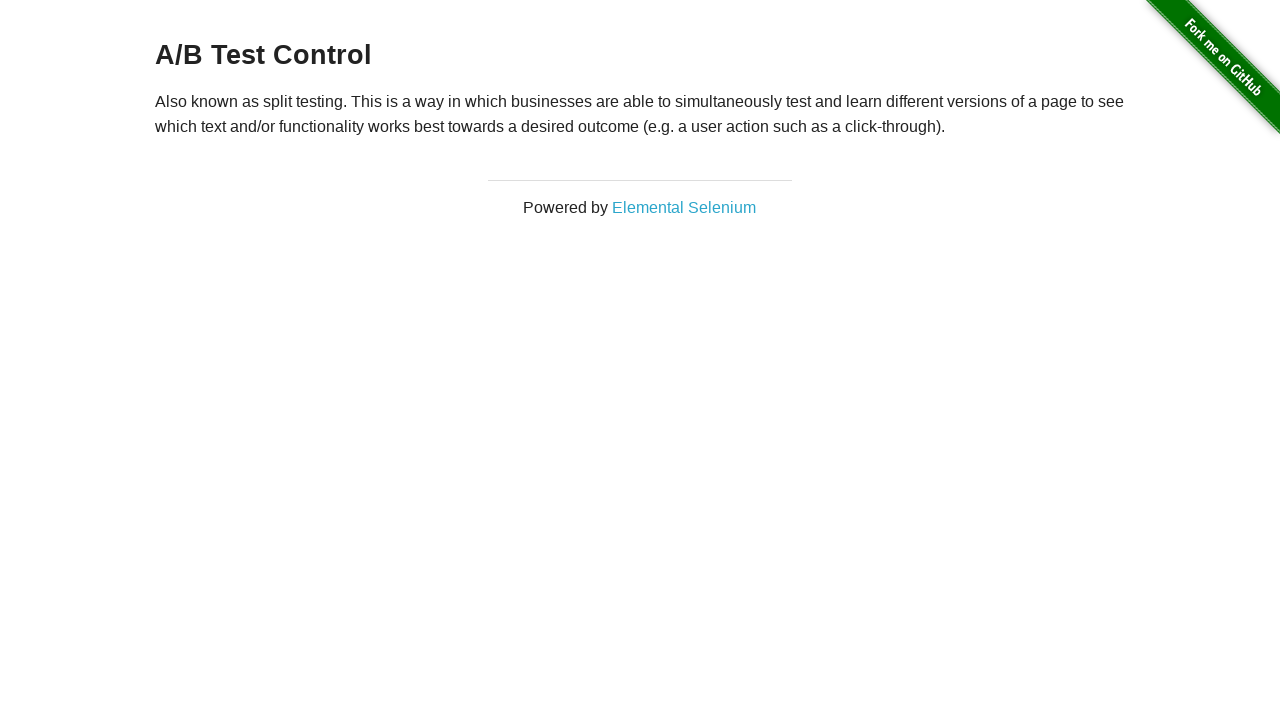

Verified heading starts with 'A/B Test'
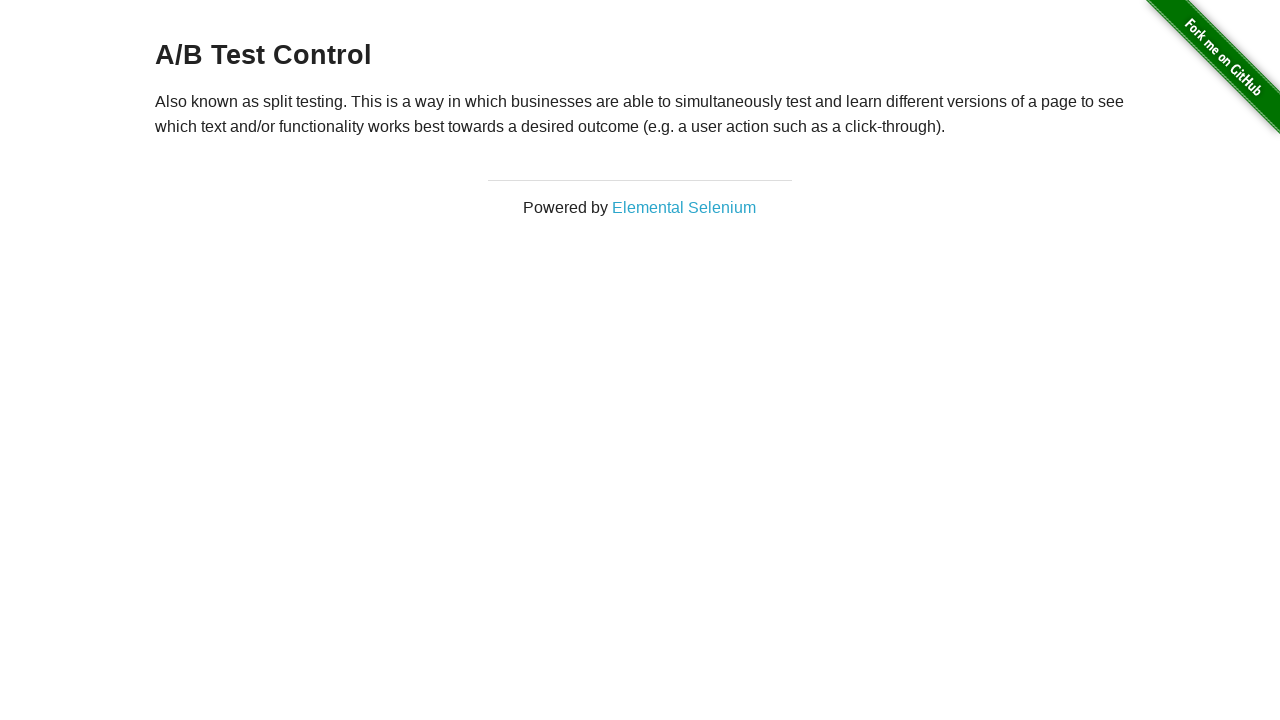

Added optimizelyOptOut cookie to opt out of A/B tests
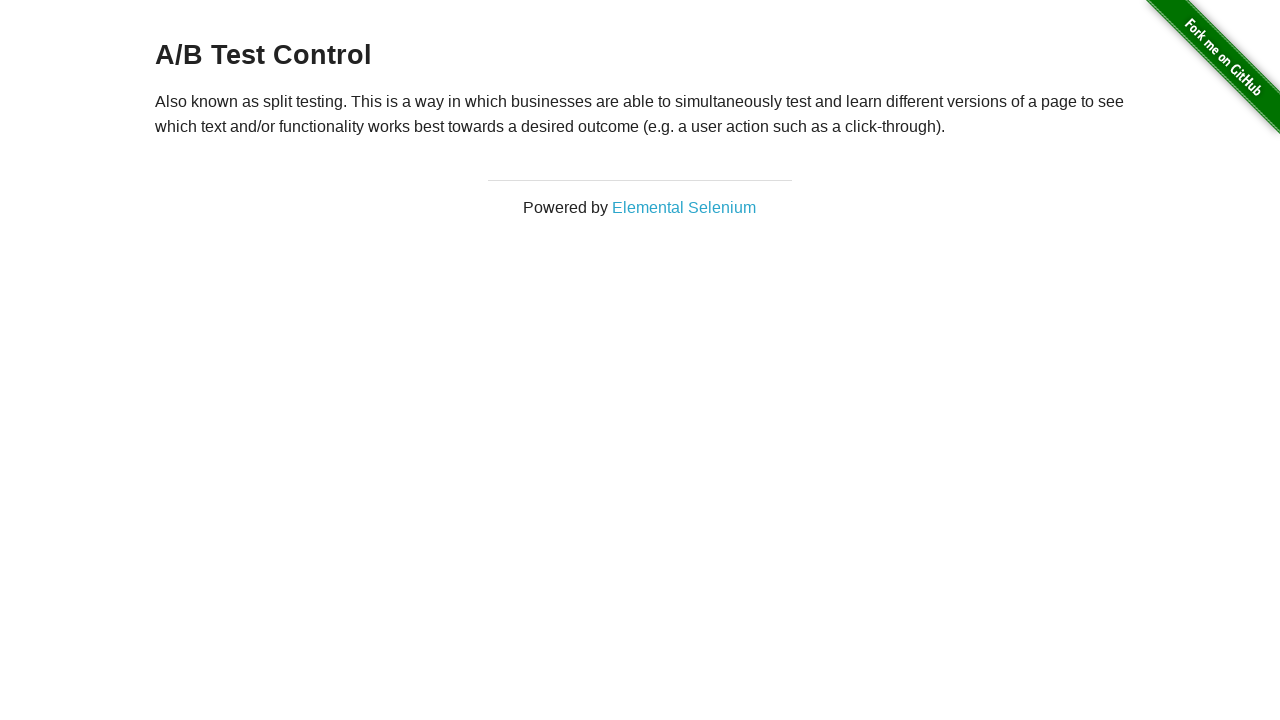

Reloaded page to apply opt-out cookie
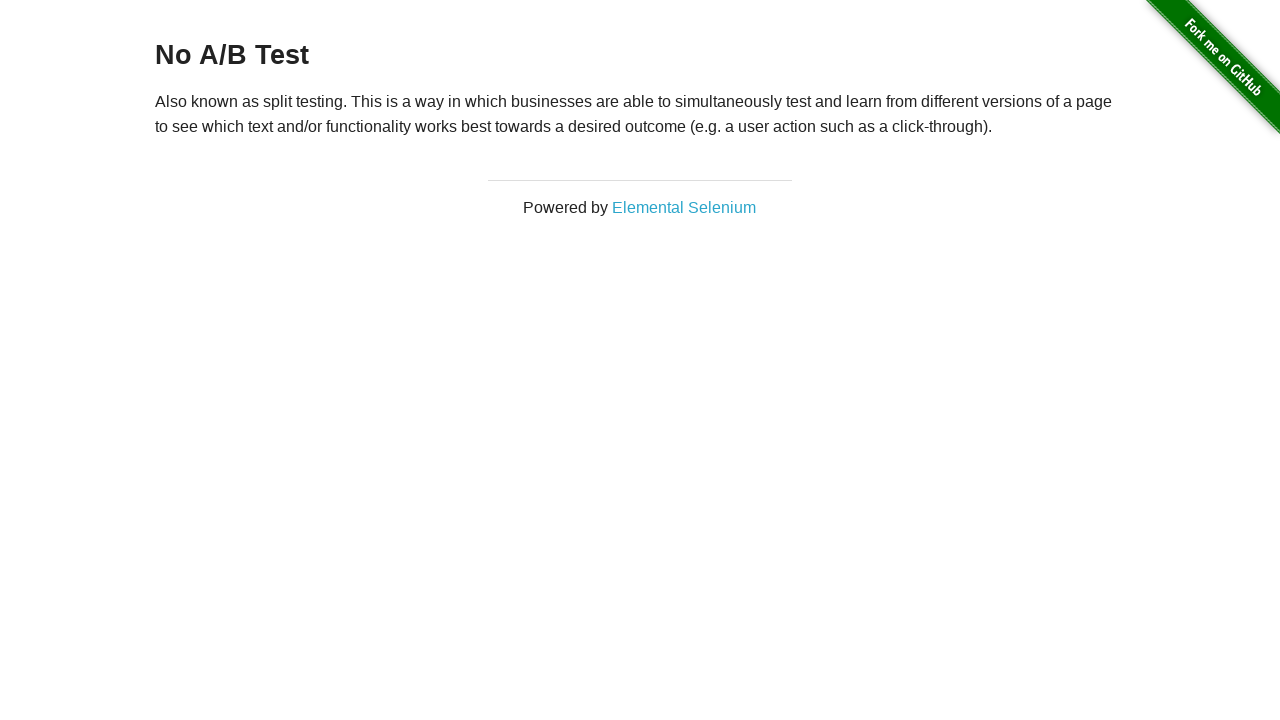

Retrieved h3 heading text to verify opt-out status
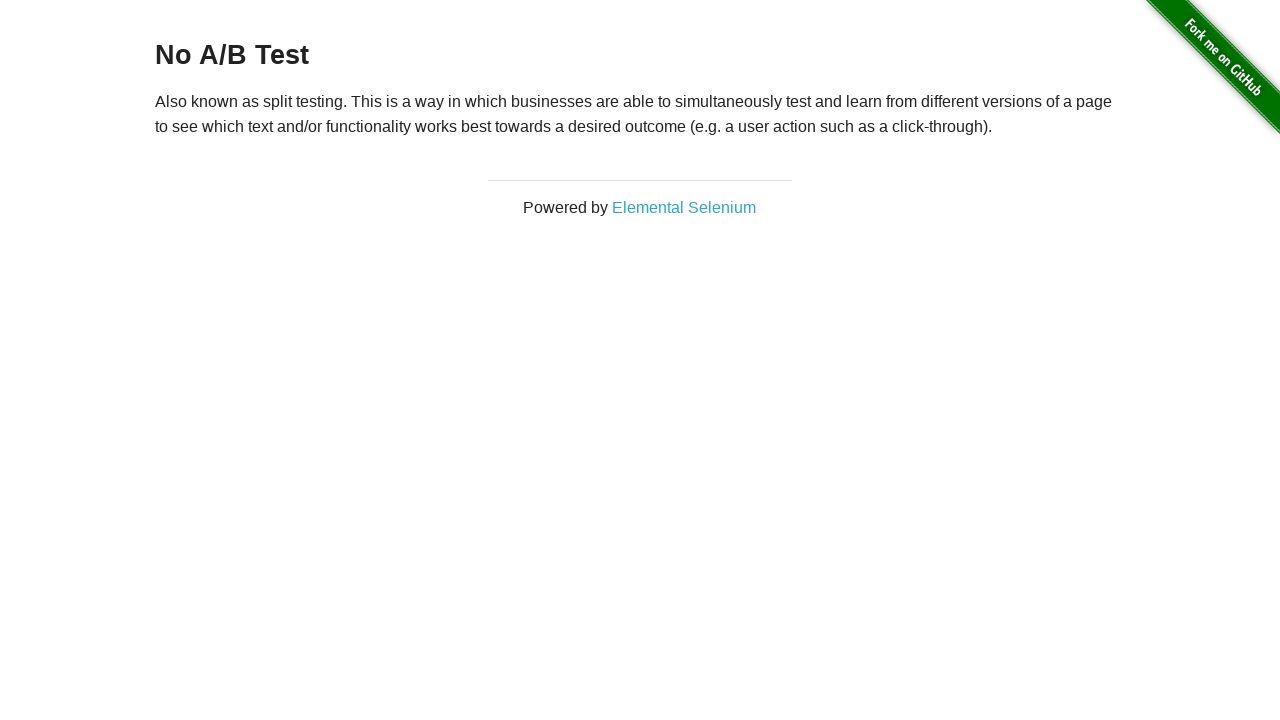

Verified heading starts with 'No A/B Test' confirming opt-out successful
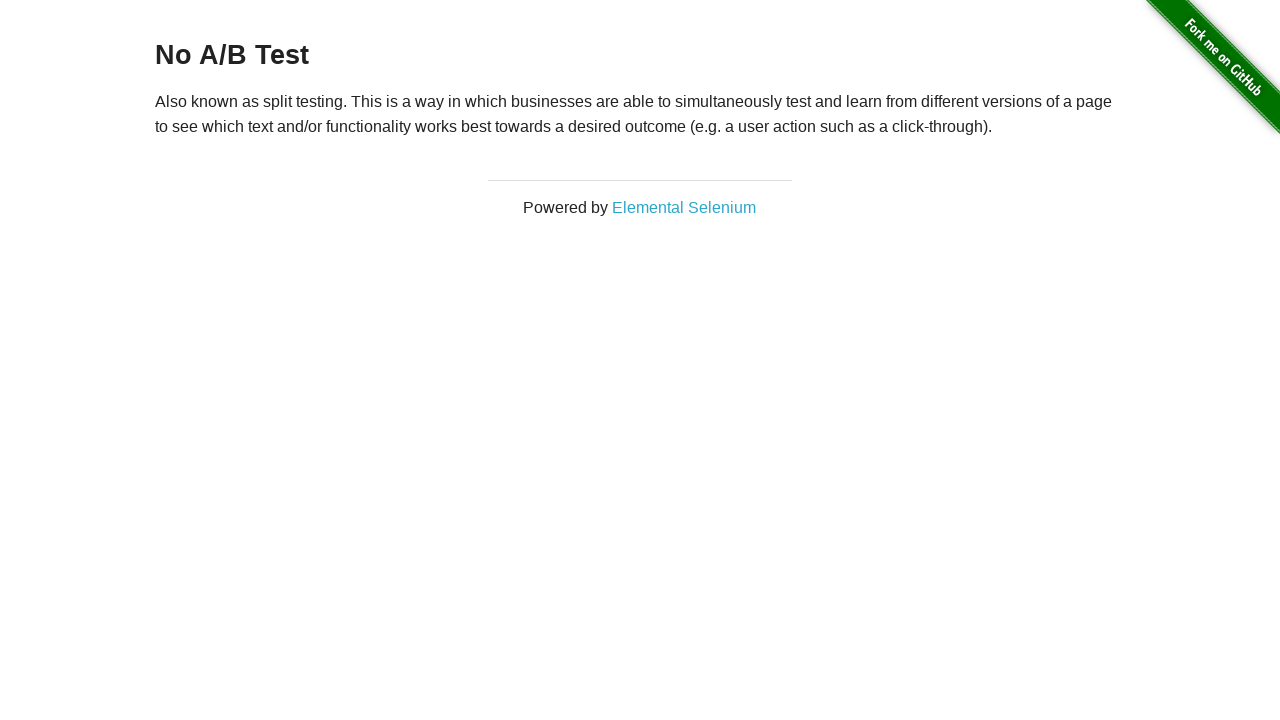

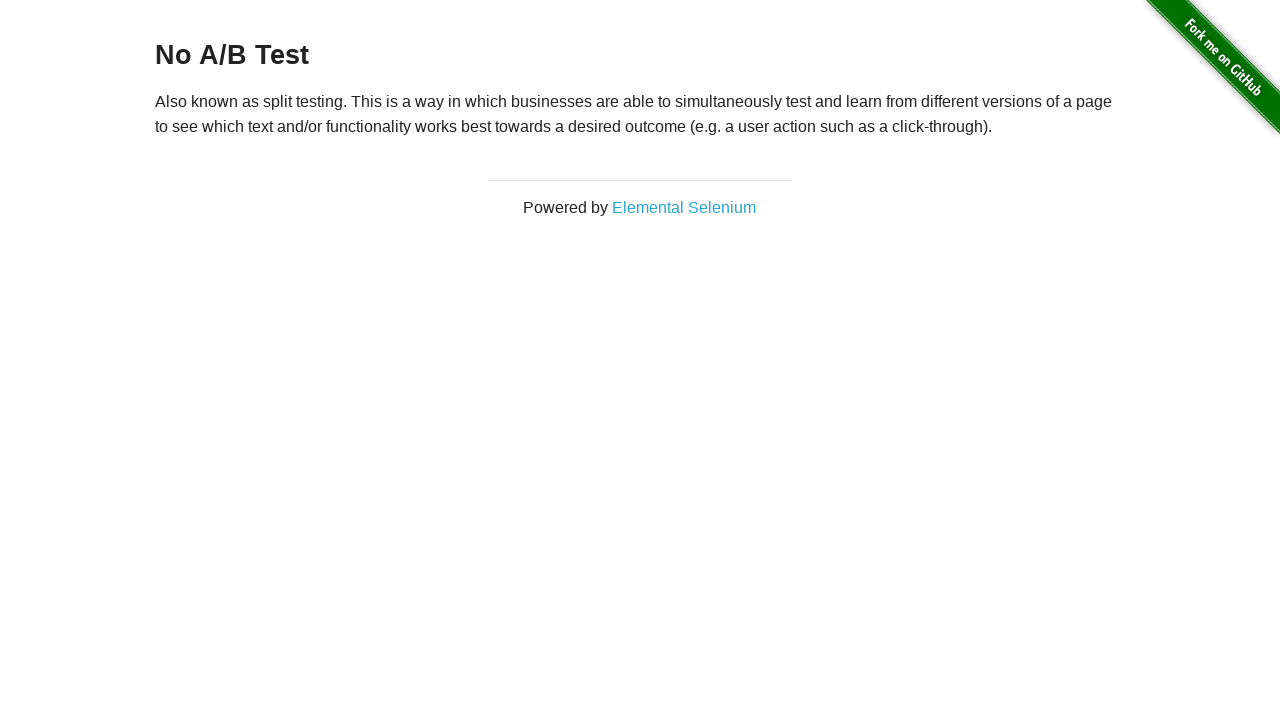